Tests right-click context menu functionality by performing a right-click action on an element, selecting an option from the context menu, and handling the resulting alert

Starting URL: https://swisnl.github.io/jQuery-contextMenu/demo.html

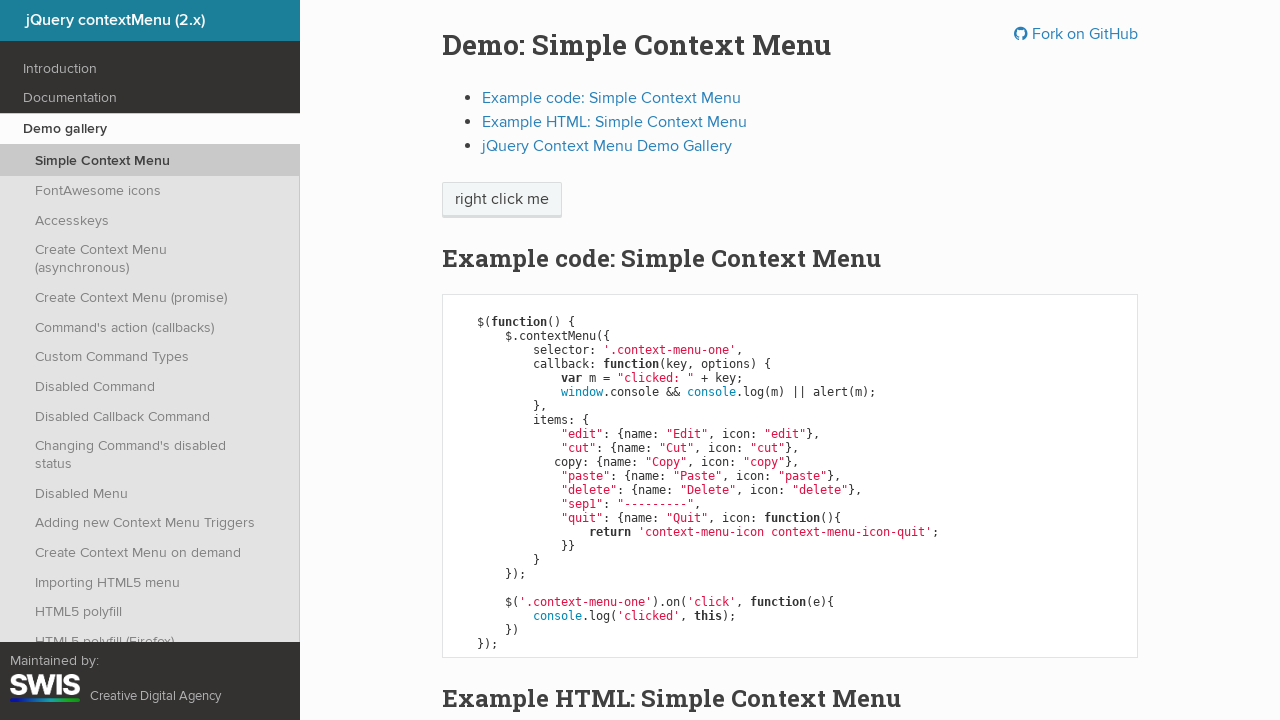

Located the element to right-click
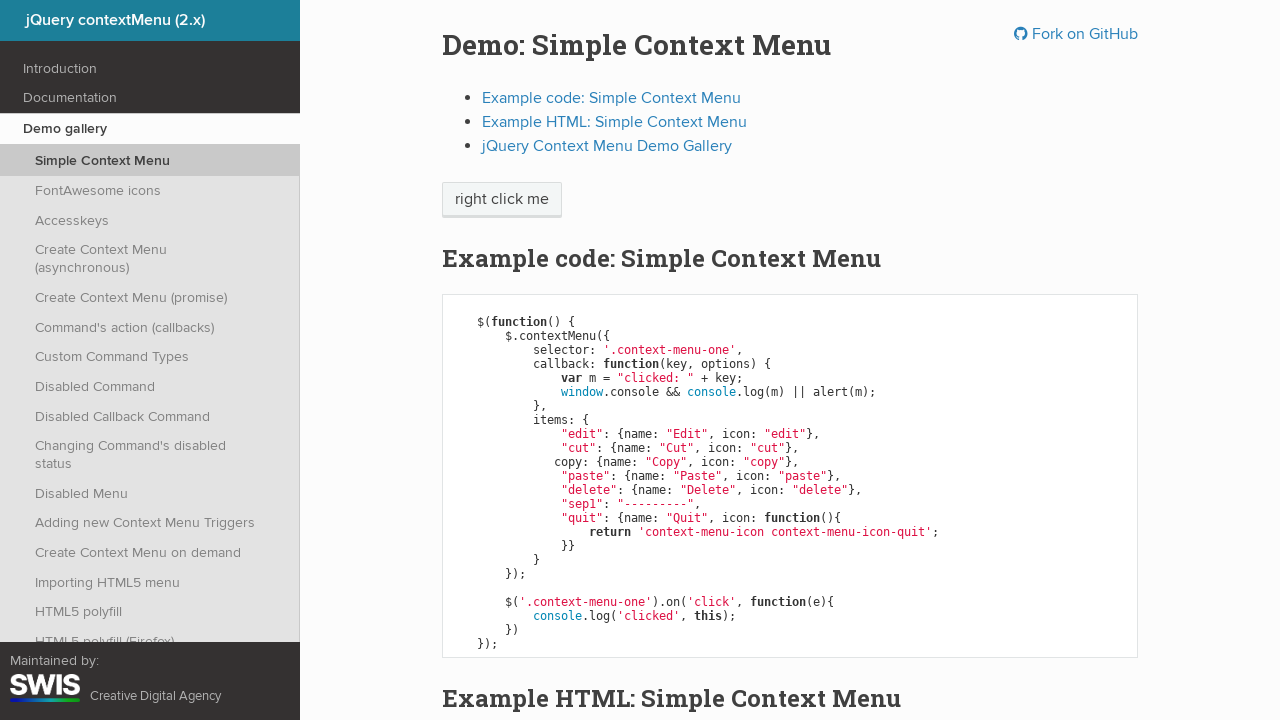

Performed right-click on the element to open context menu at (502, 200) on xpath=/html/body/div/section/div/div/div/p/span
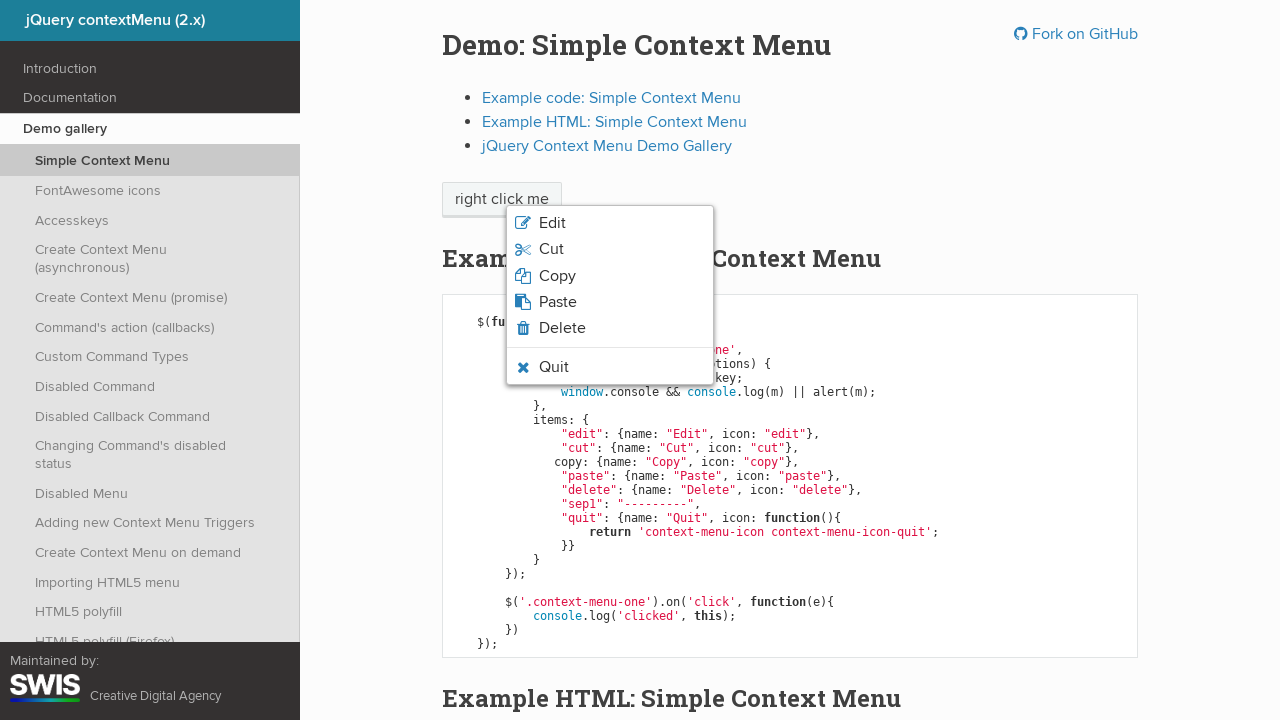

Clicked the third option in the context menu at (557, 276) on xpath=/html/body/ul/li[3]/span
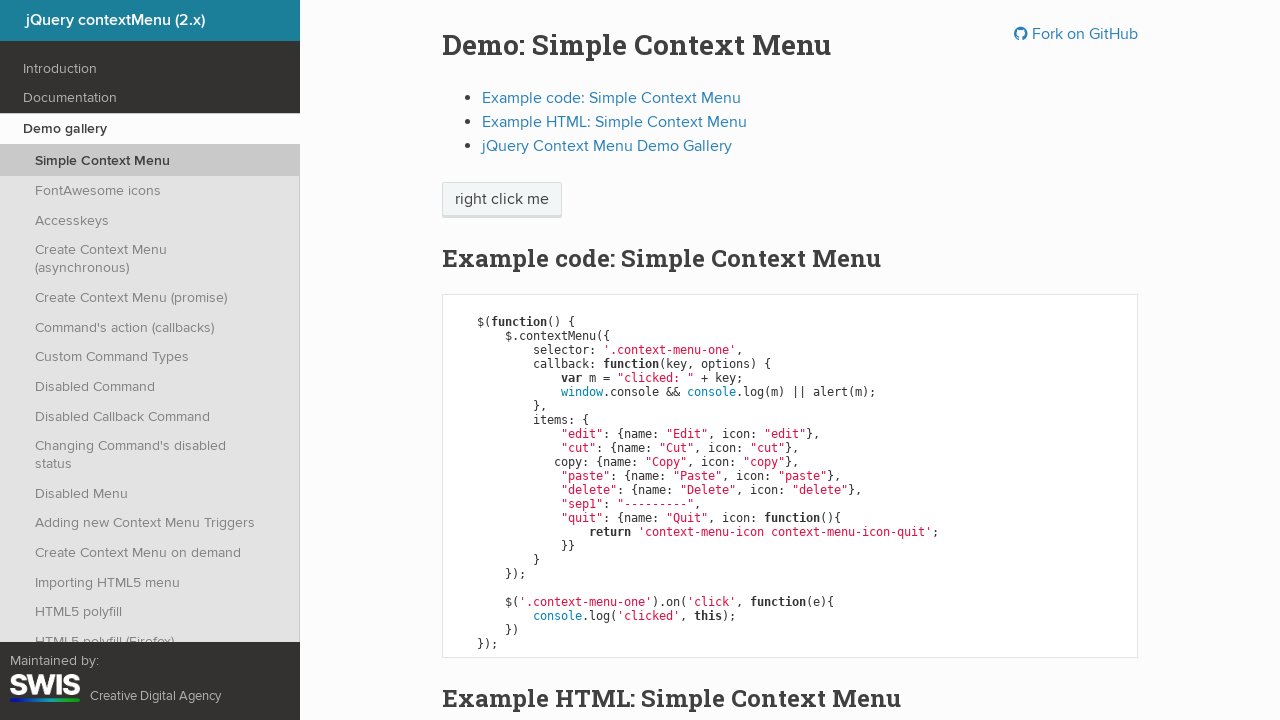

Accepted the alert dialog
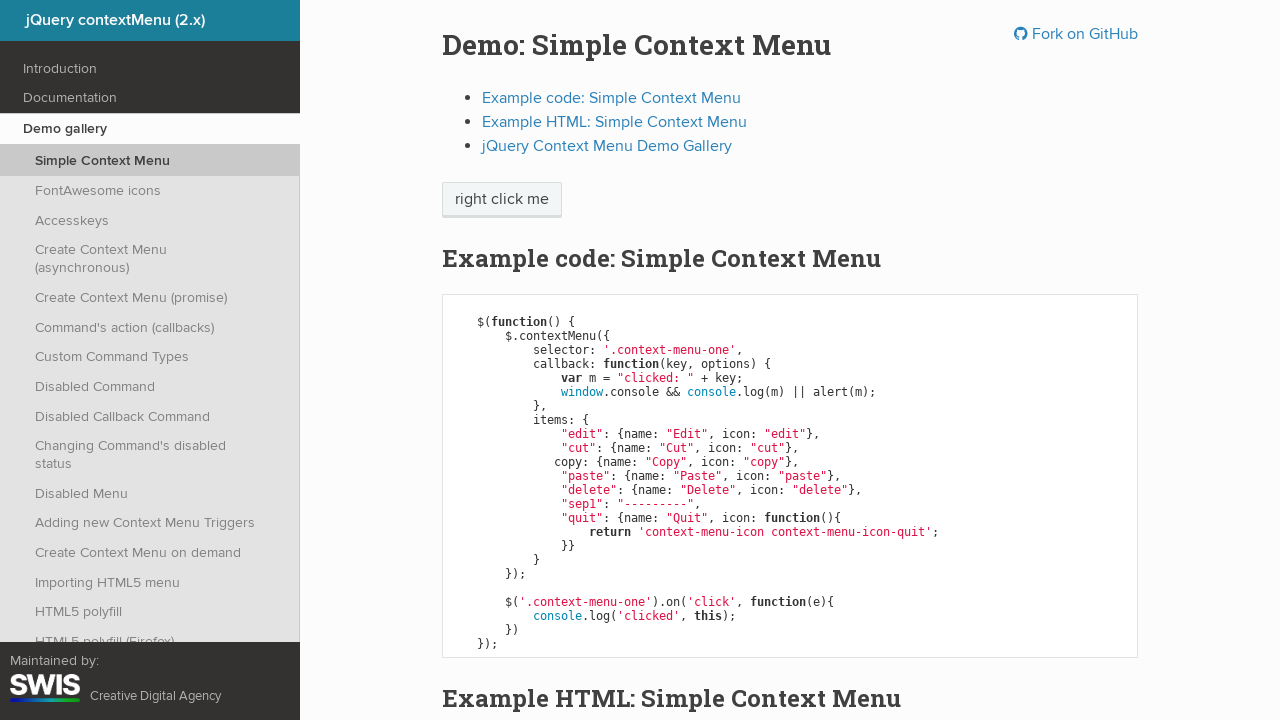

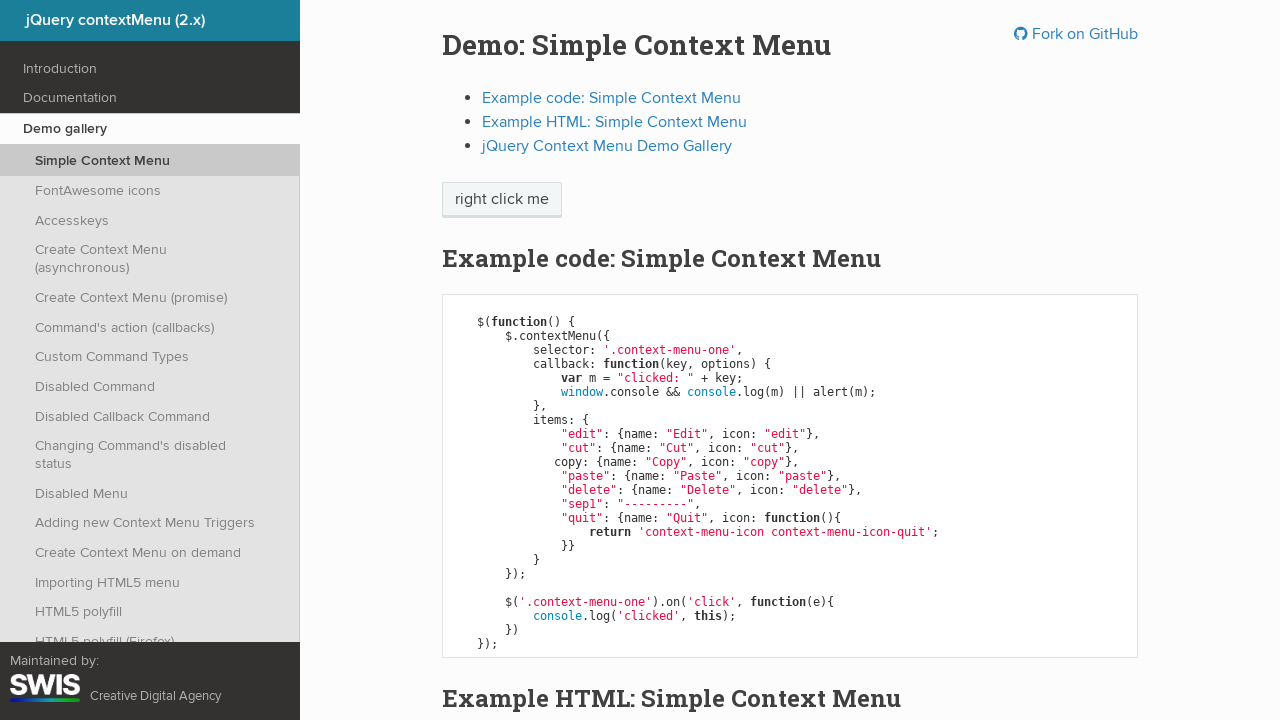